Tests jQuery UI's selectable widget by navigating to the demo page and selecting multiple items using Ctrl+Click

Starting URL: http://www.jqueryui.com/

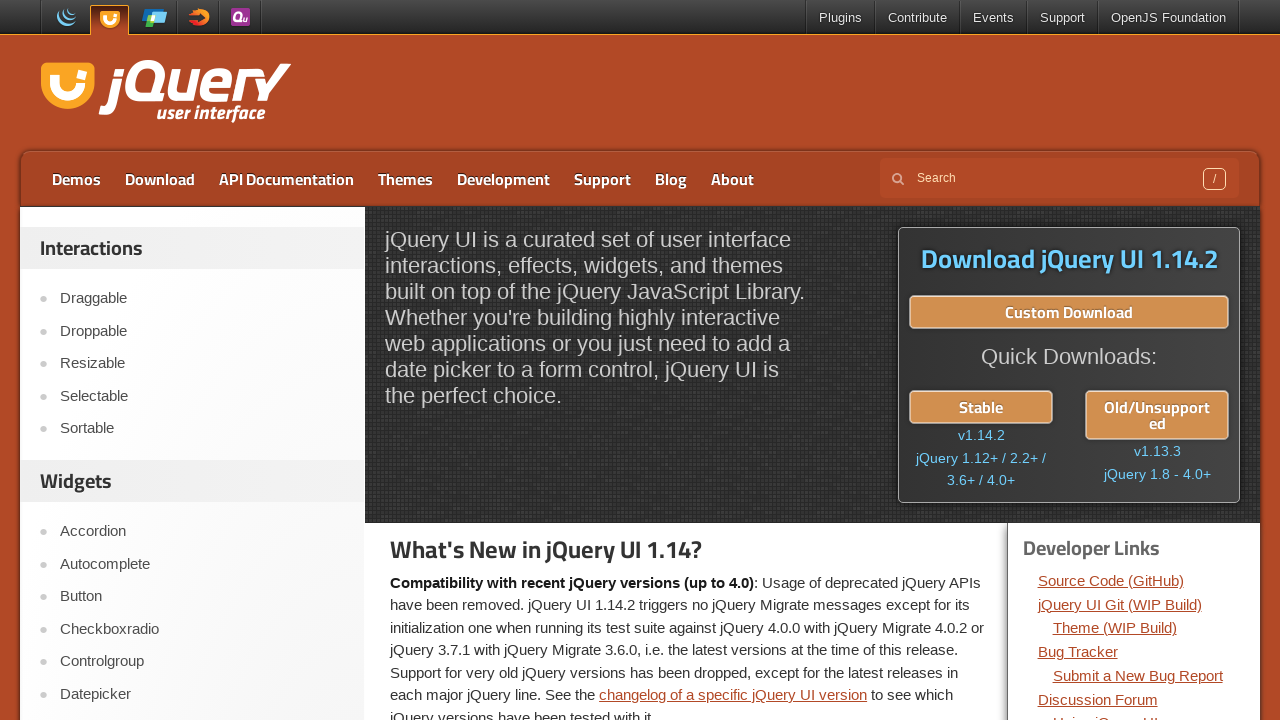

Clicked on Selectable link to navigate to the demo at (202, 396) on text=Selectable
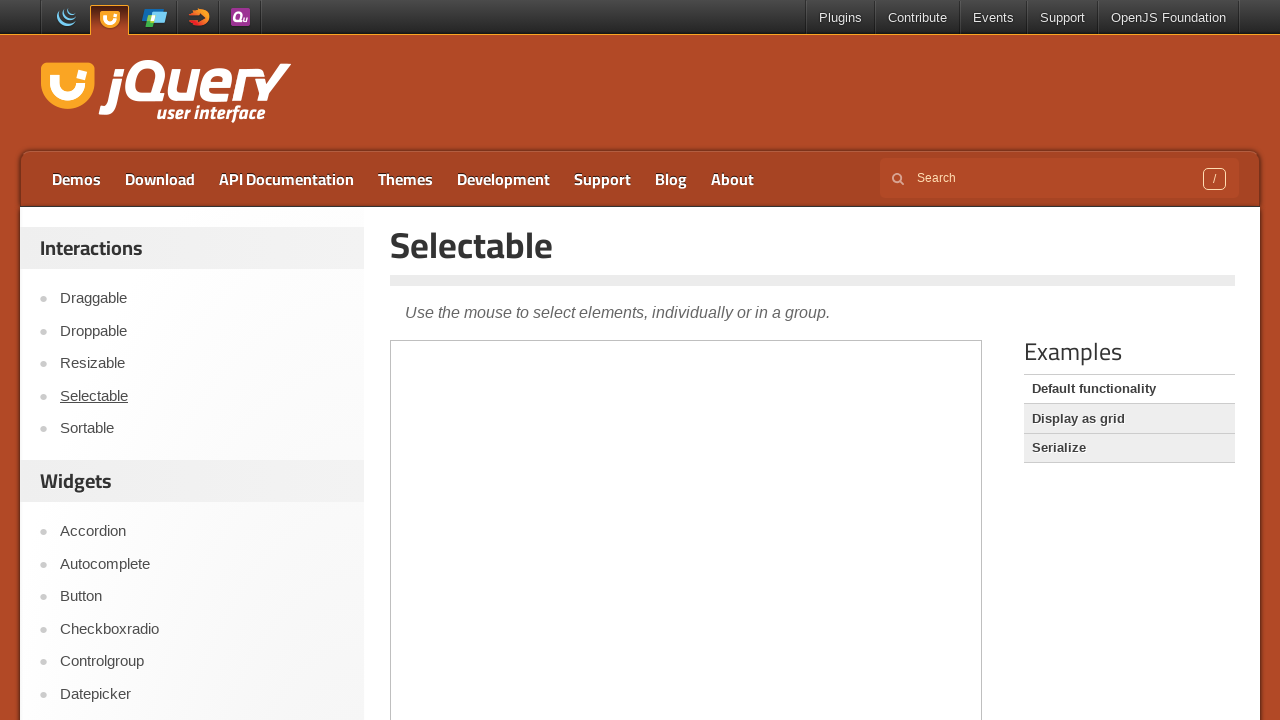

Demo frame loaded
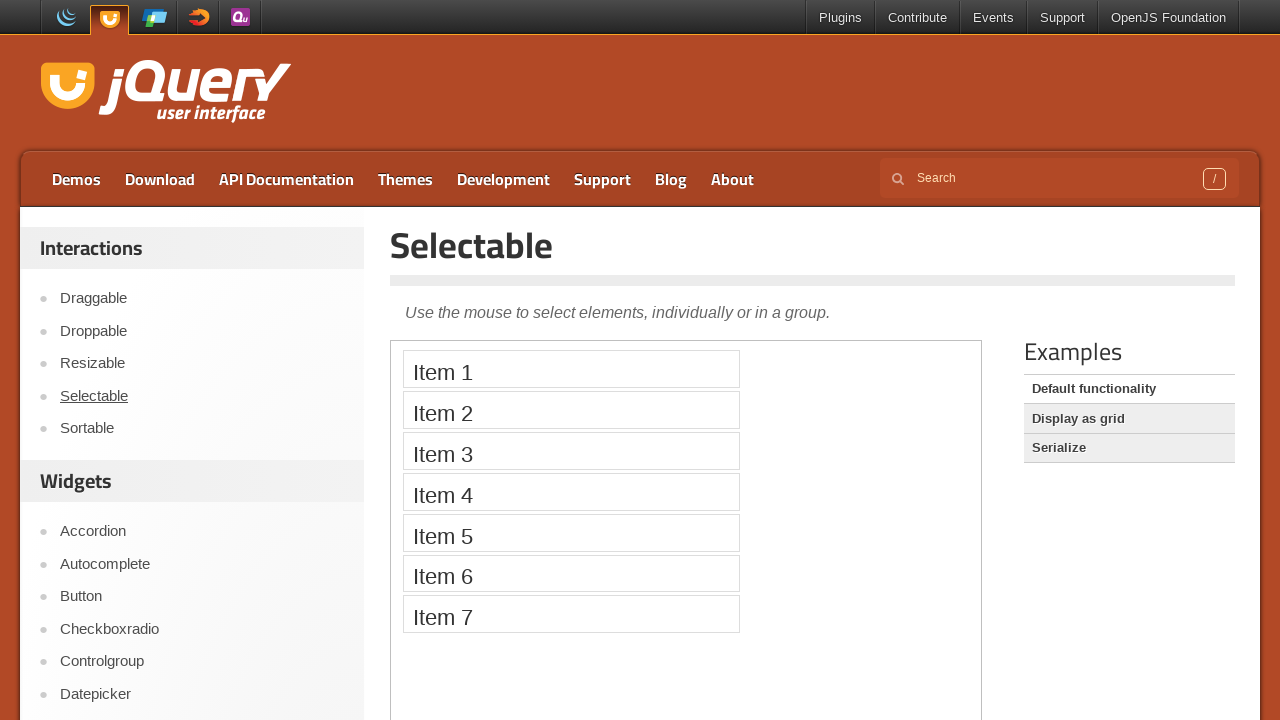

Switched to demo frame
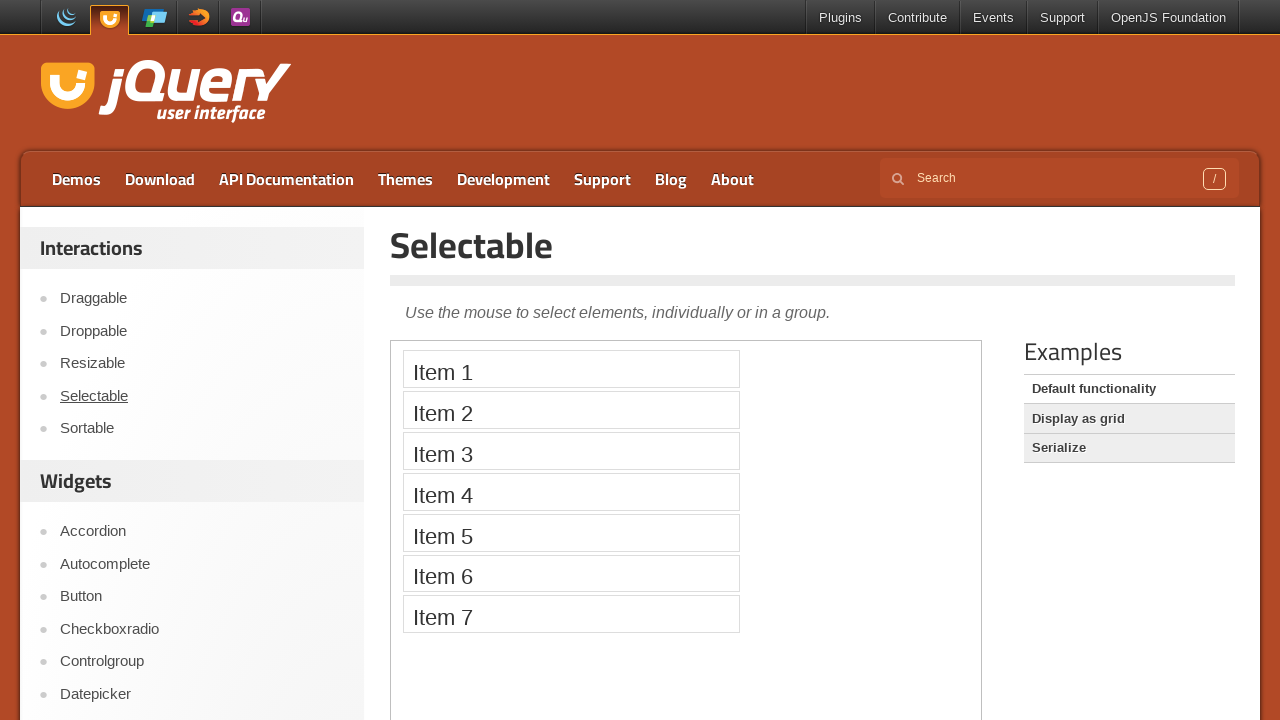

Selected first item using Ctrl+Click at (571, 369) on .demo-frame >> internal:control=enter-frame >> #selectable > li:nth-child(1)
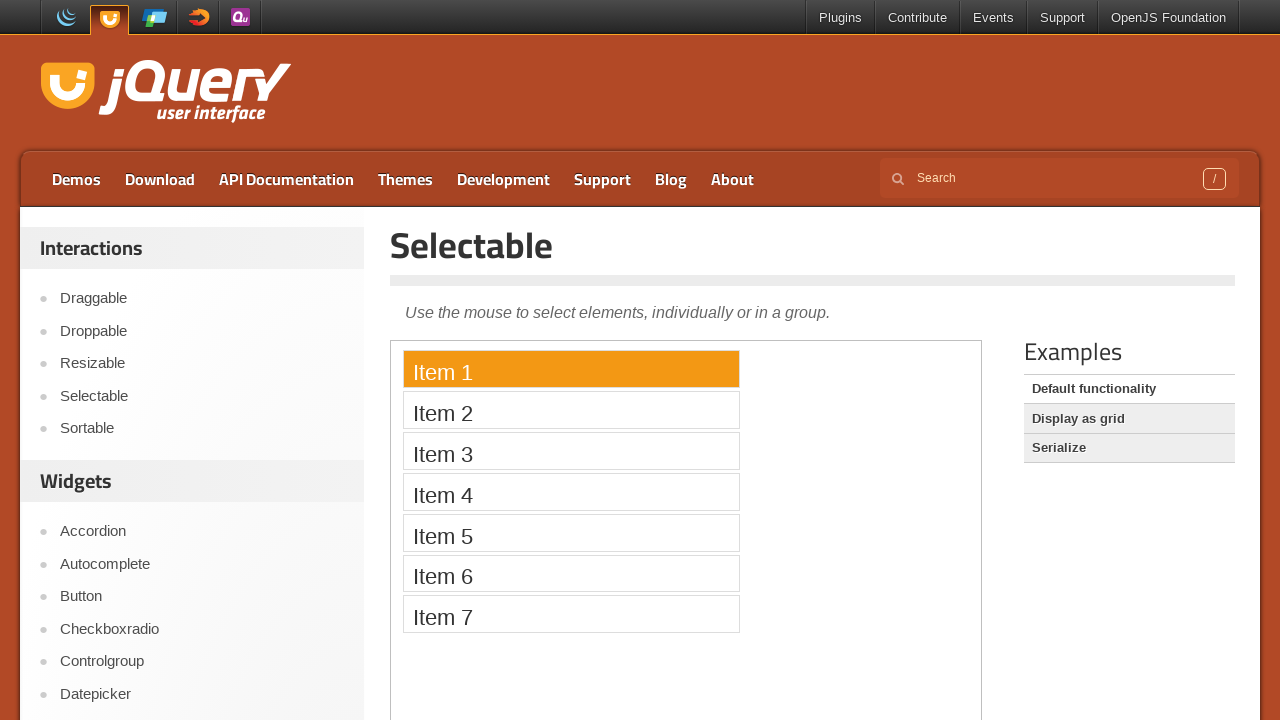

Selected second item using Ctrl+Click at (571, 410) on .demo-frame >> internal:control=enter-frame >> #selectable > li:nth-child(2)
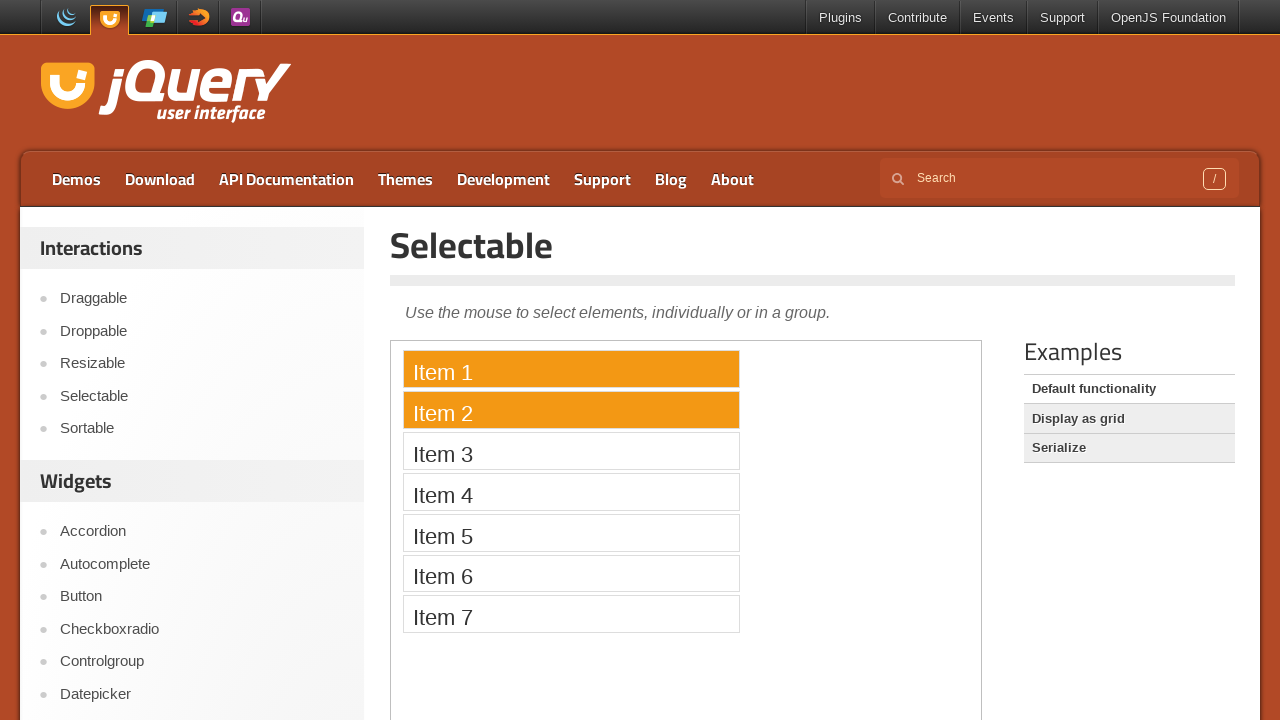

Selected third item using Ctrl+Click at (571, 451) on .demo-frame >> internal:control=enter-frame >> #selectable > li:nth-child(3)
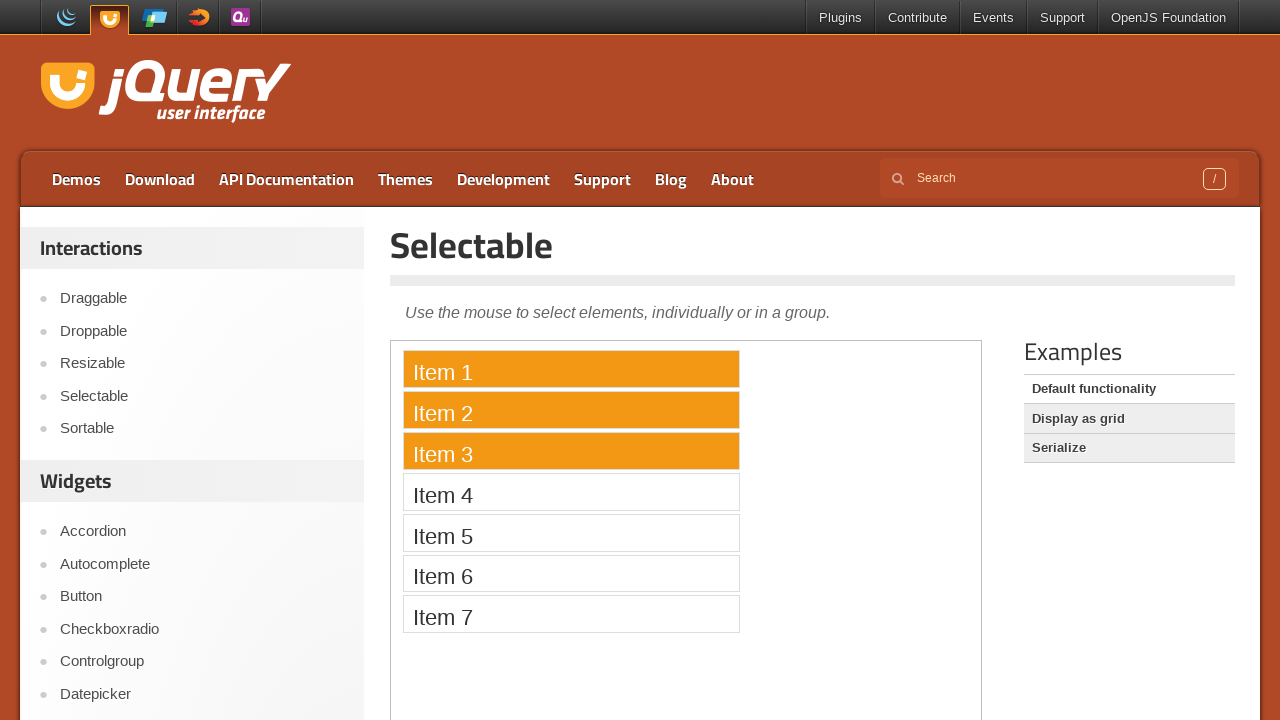

Selected fourth item using Ctrl+Click at (571, 492) on .demo-frame >> internal:control=enter-frame >> #selectable > li:nth-child(4)
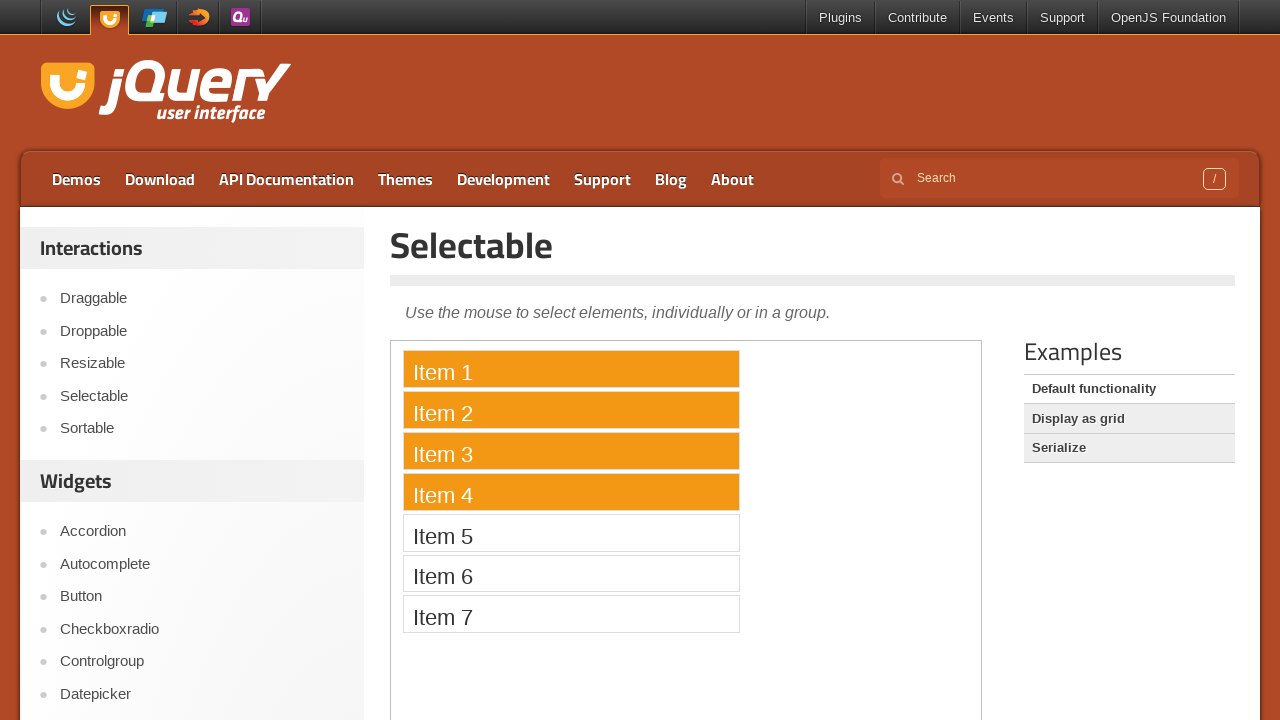

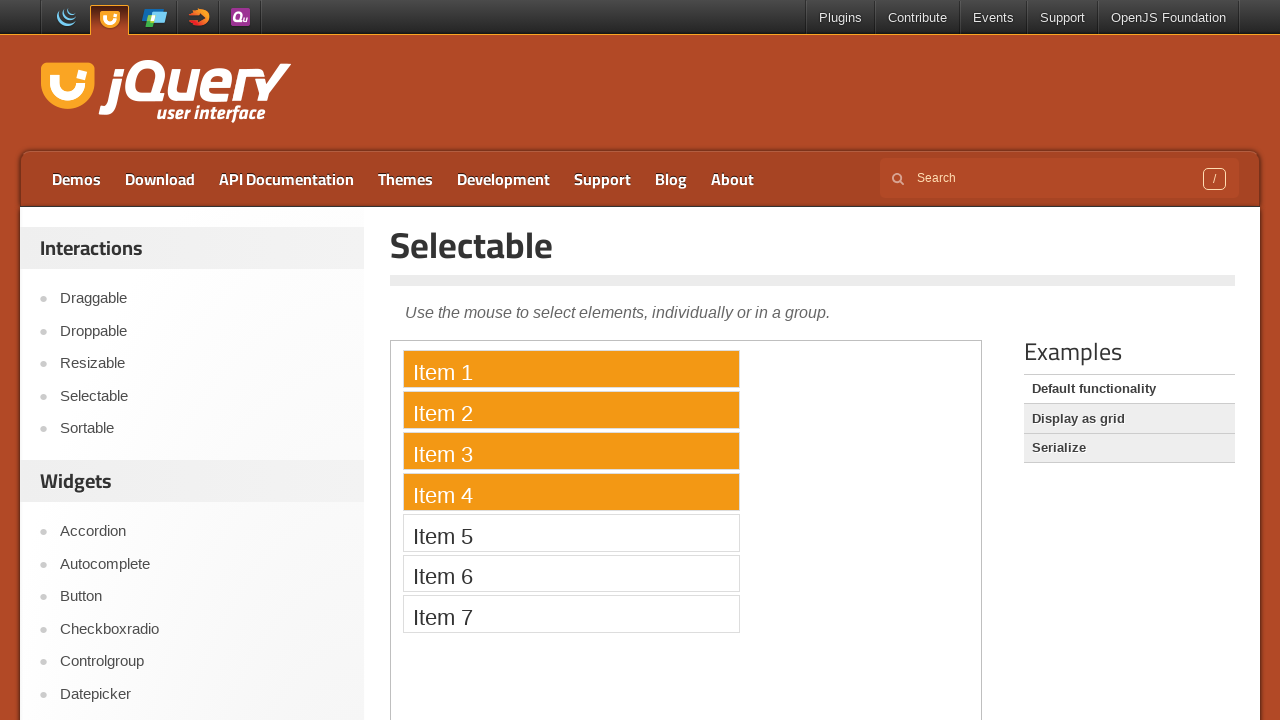